Tests double-click functionality by filling a search box with text and then double-clicking to select the text in the field.

Starting URL: http://omayo.blogspot.com/

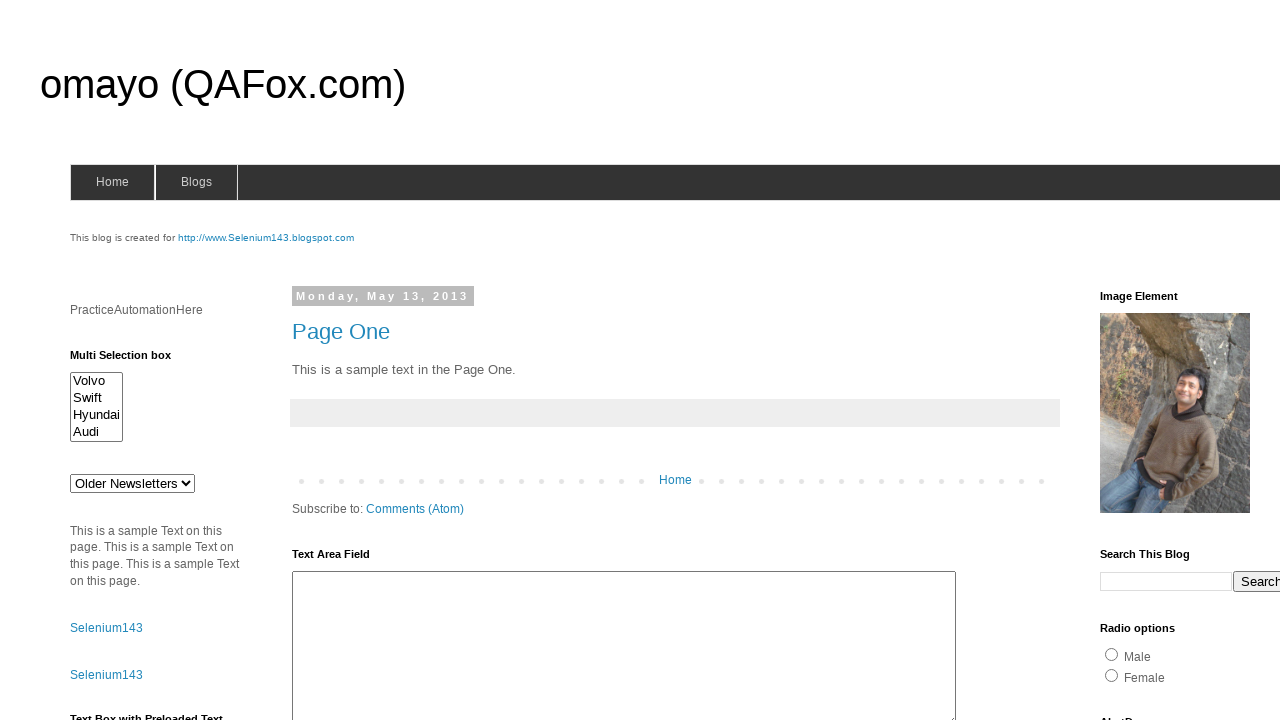

Filled search box with 'test1' on input[name='q']
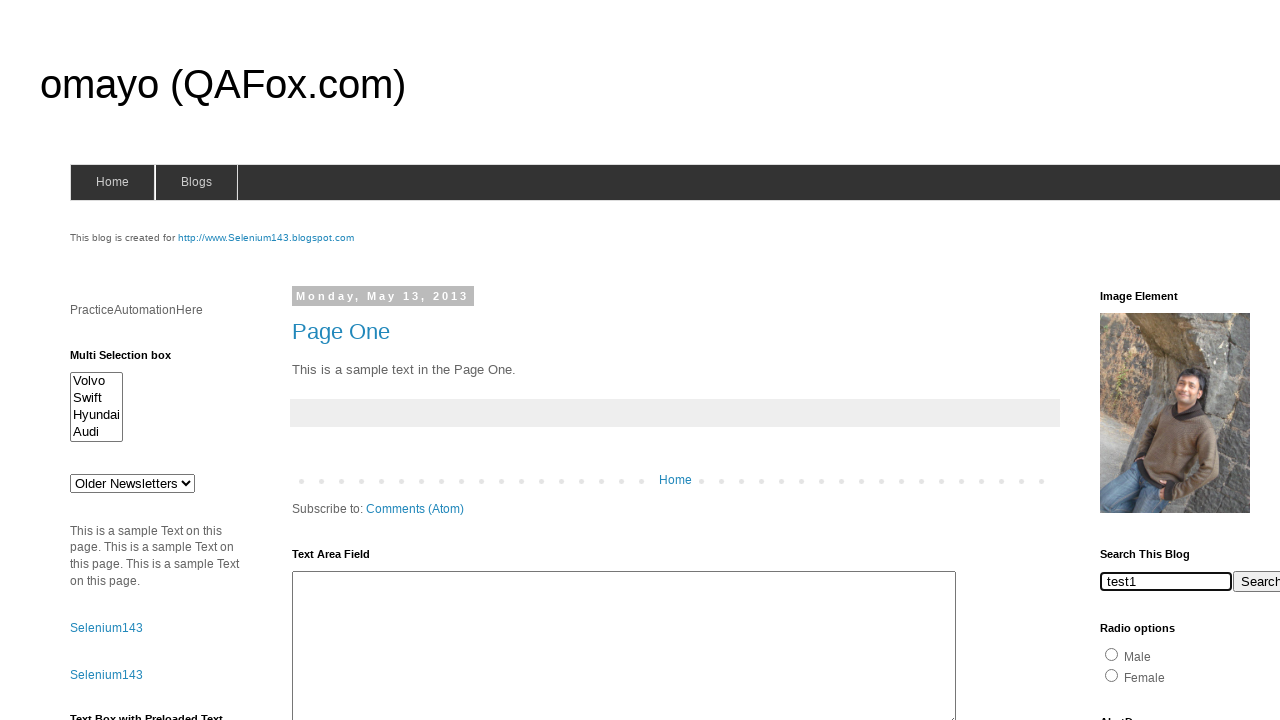

Waited 2000ms before double-click action
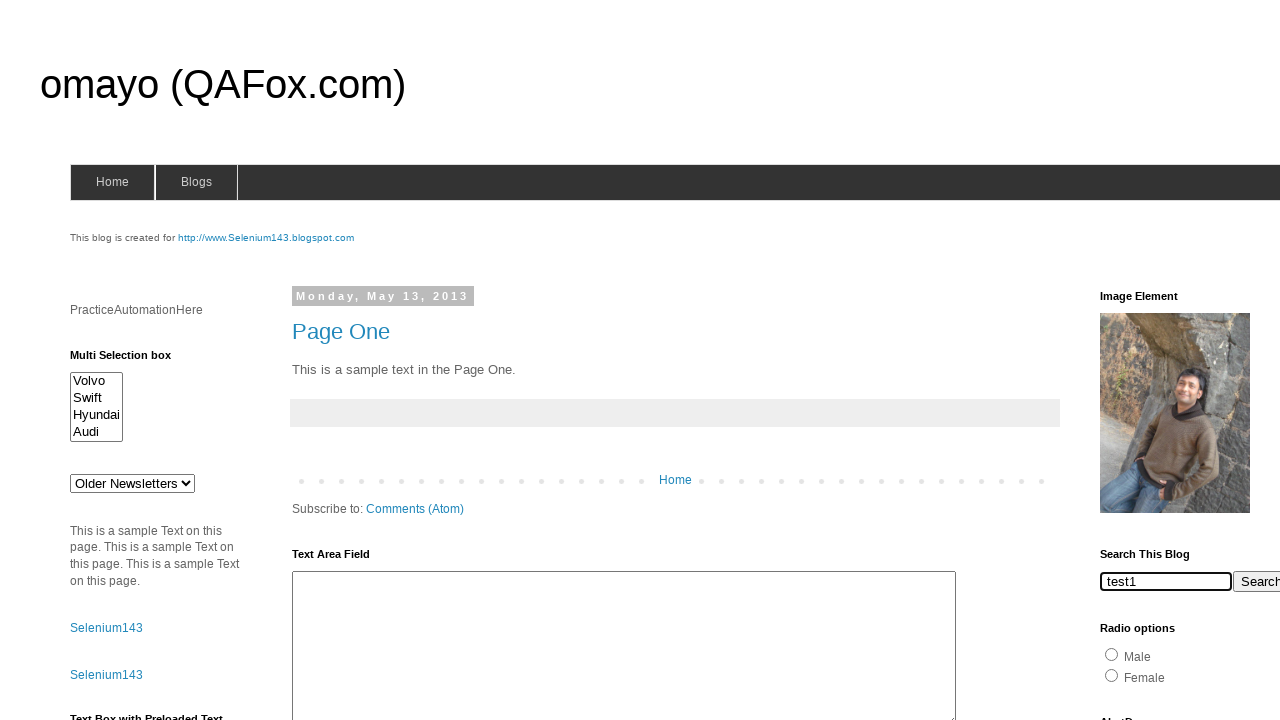

Double-clicked search box to select text at (1166, 581) on input[name='q']
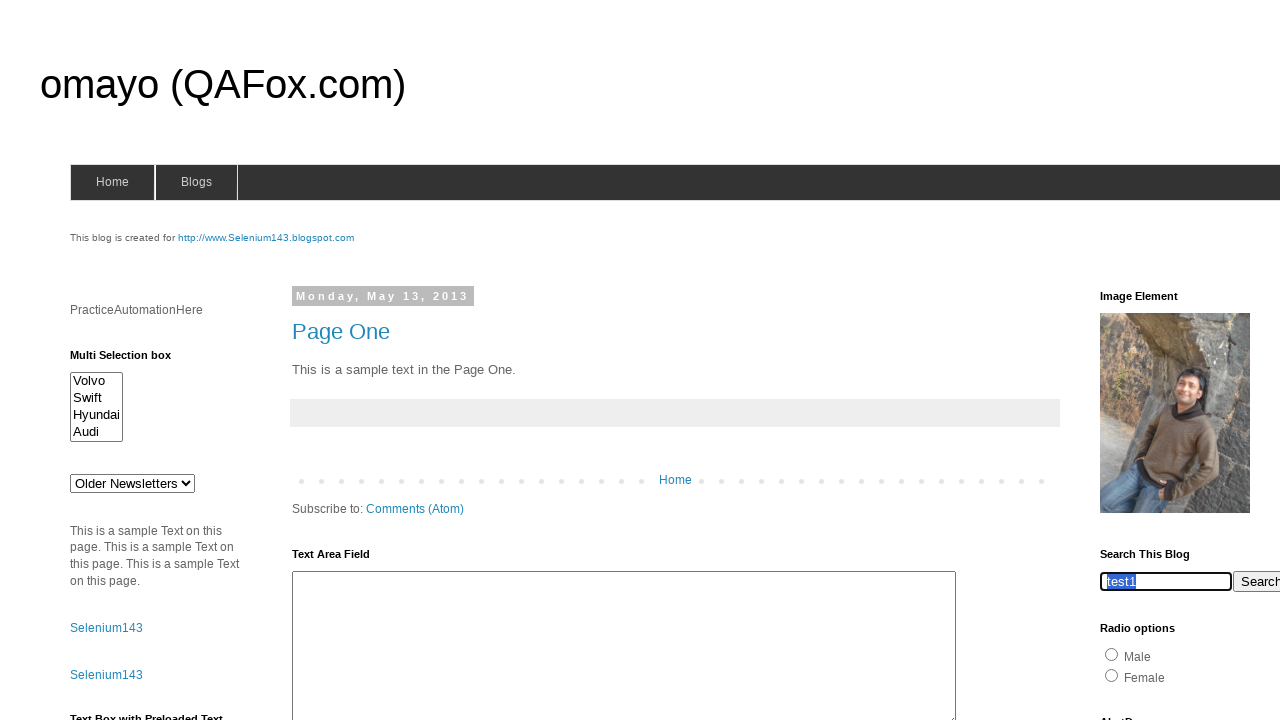

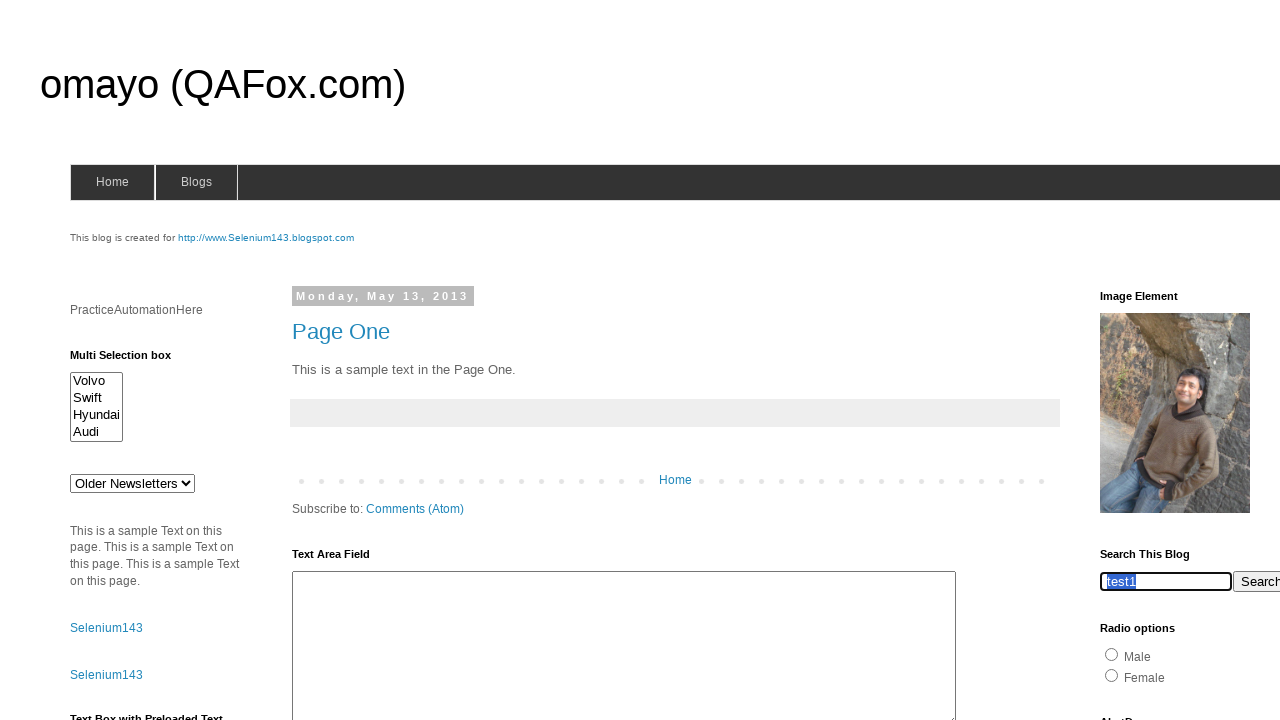